Tests window handling by clicking a link that opens a new window, extracting email text from the new window, and using it to fill a form field in the original window

Starting URL: https://rahulshettyacademy.com/loginpagePractise

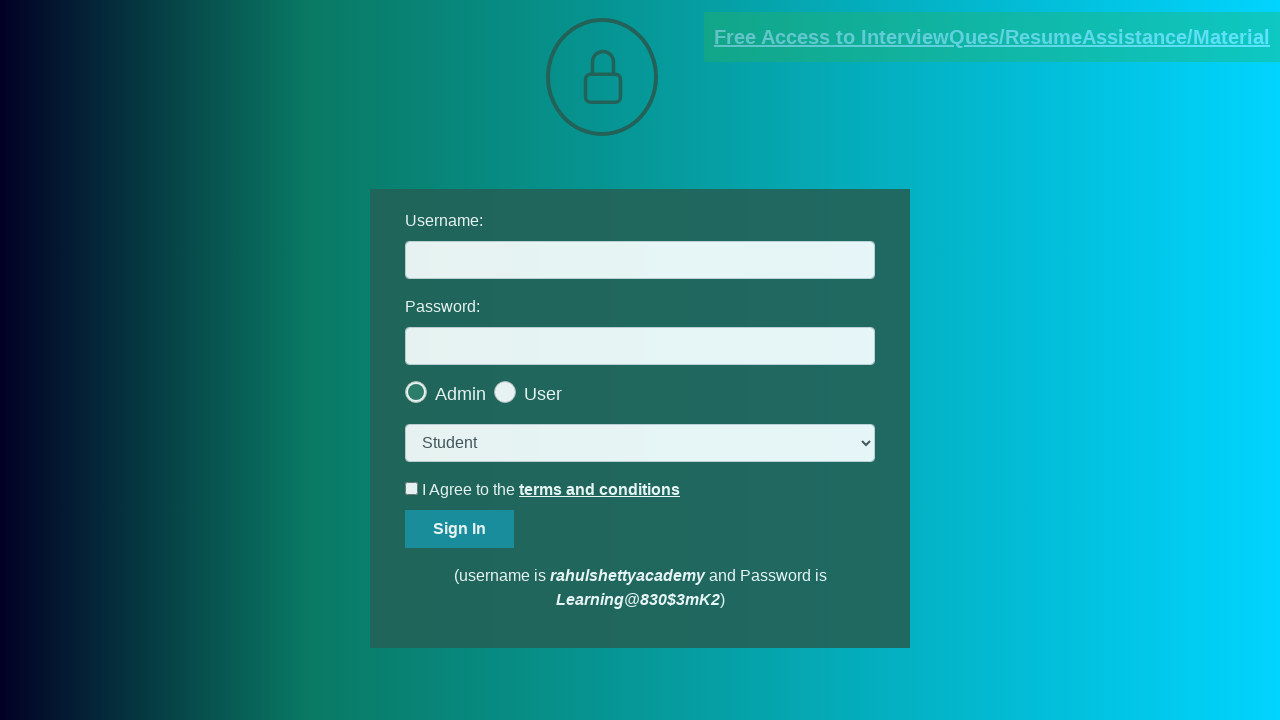

Clicked blinking text link to open new window at (992, 37) on a.blinkingText
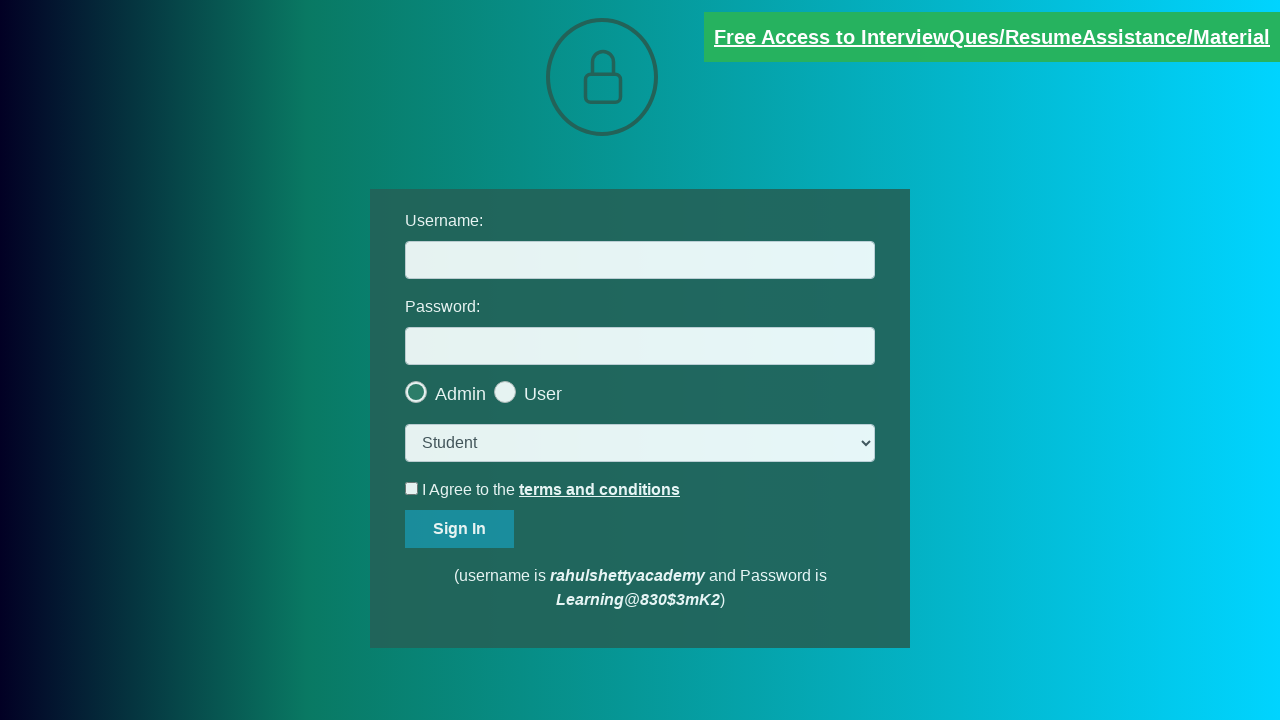

New window opened and captured
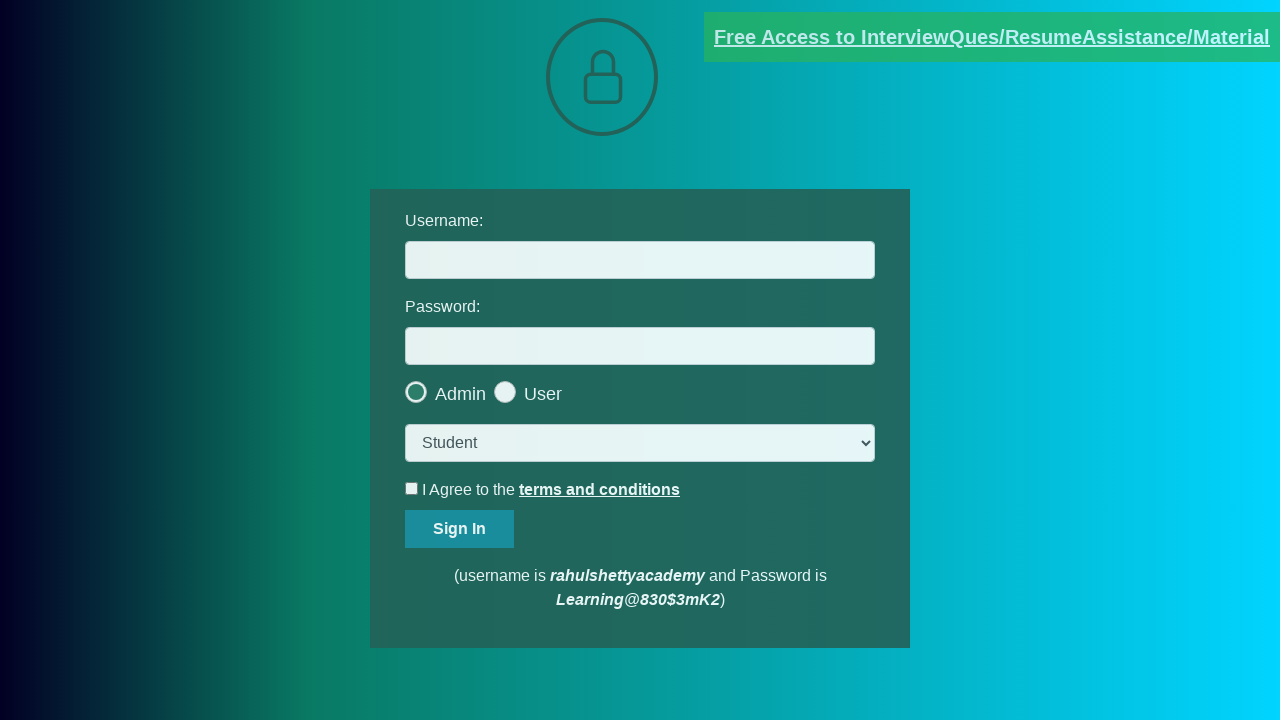

Extracted text from new window: email paragraph located
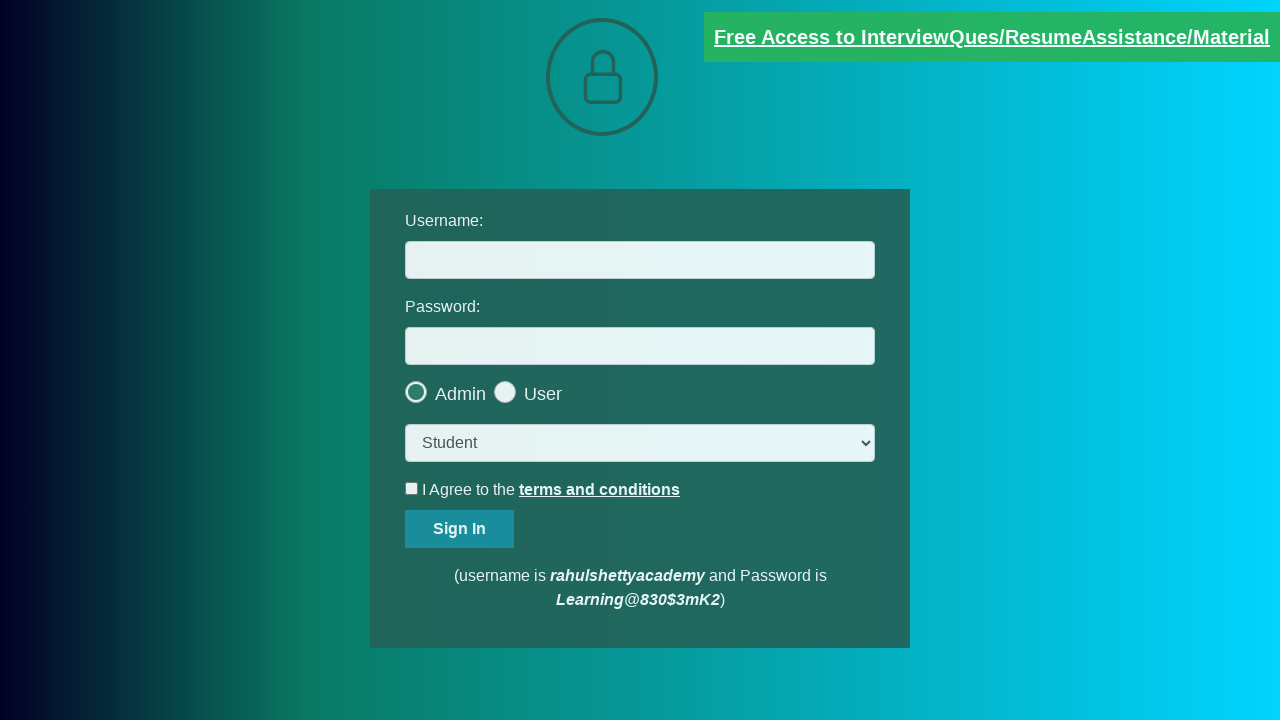

Parsed email address from text: mentor@rahulshettyacademy.com
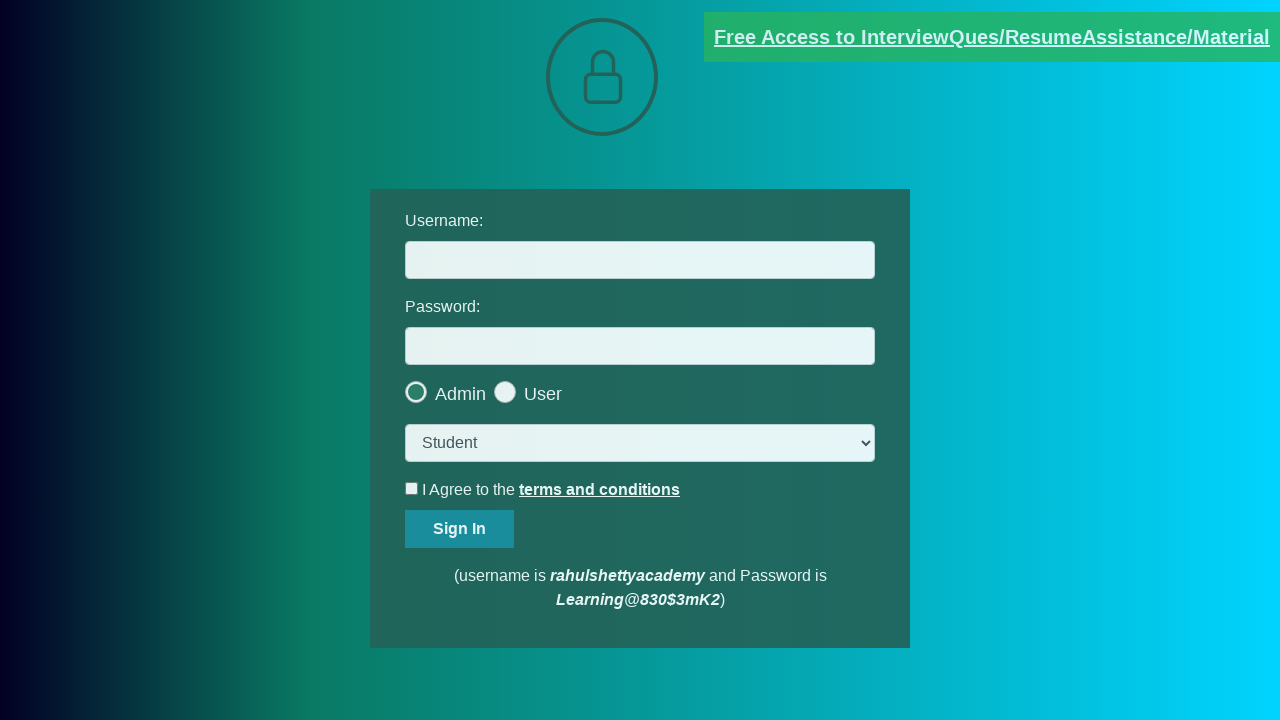

Closed new window
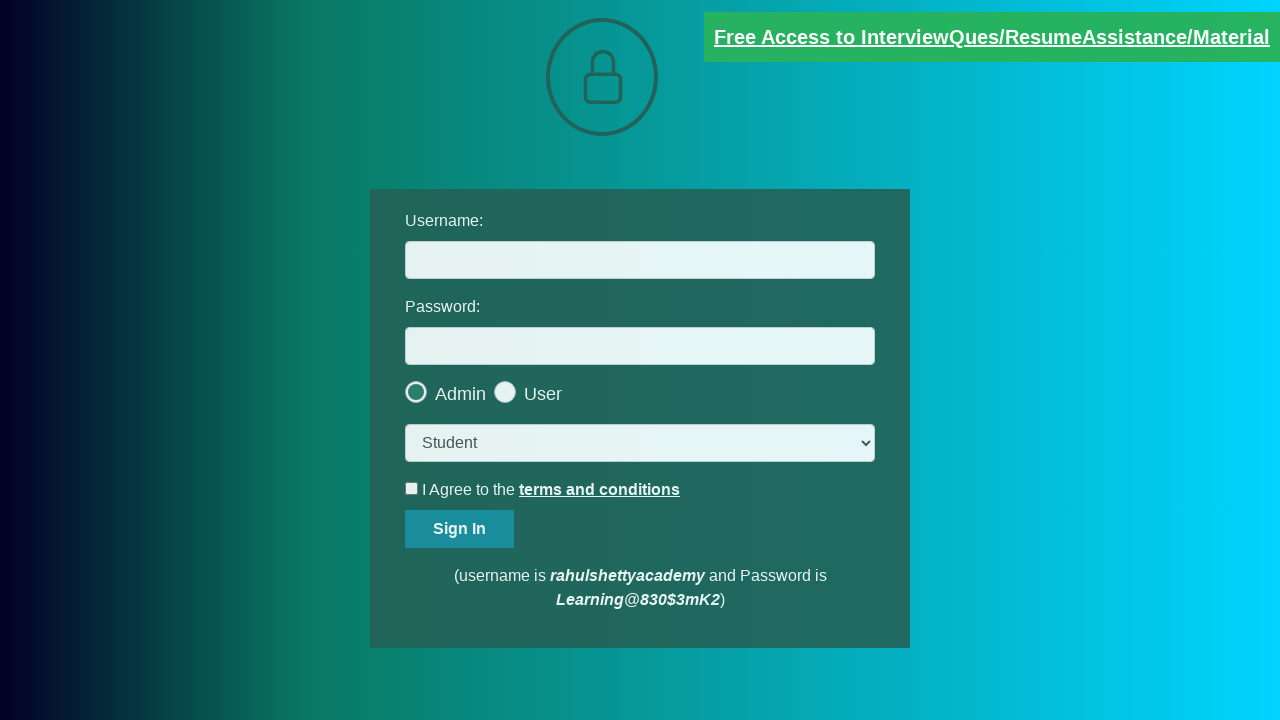

Filled username field with extracted email: mentor@rahulshettyacademy.com on #username
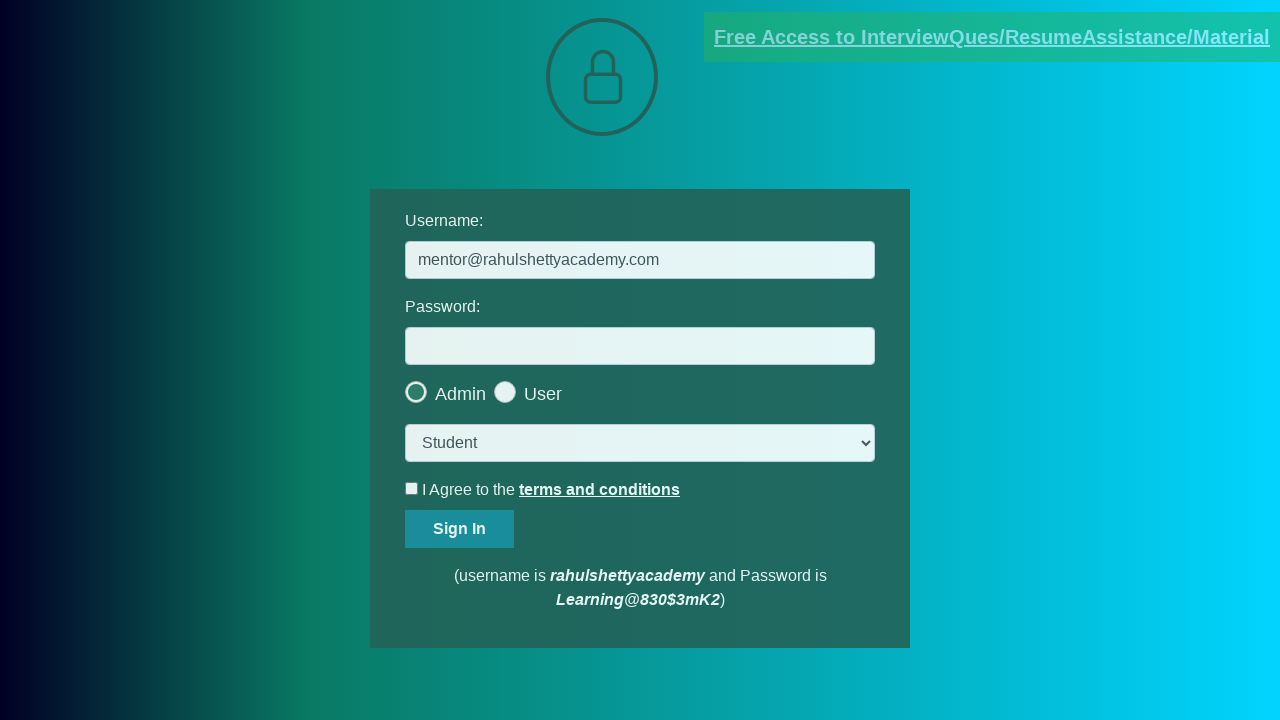

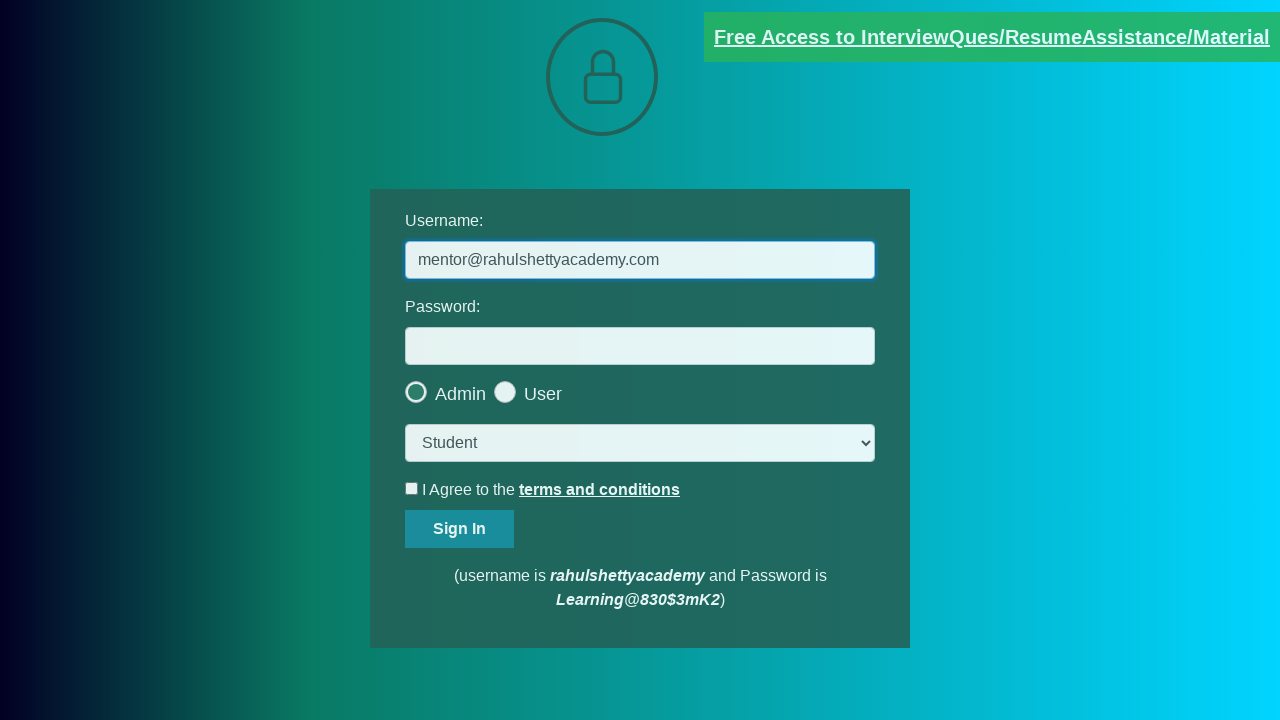